Tests input field interactions by clearing an existing input field and entering new text, then verifying the value

Starting URL: https://www.selenium.dev/selenium/web/inputs.html

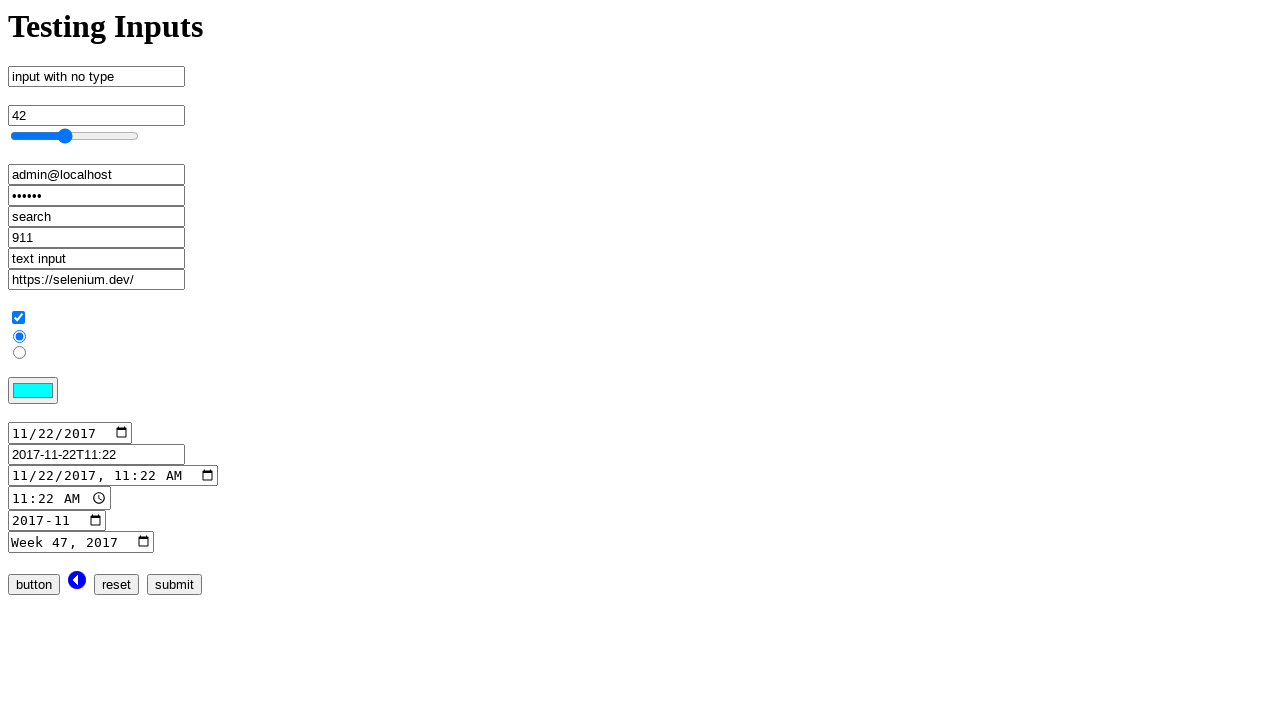

Navigated to input fields test page
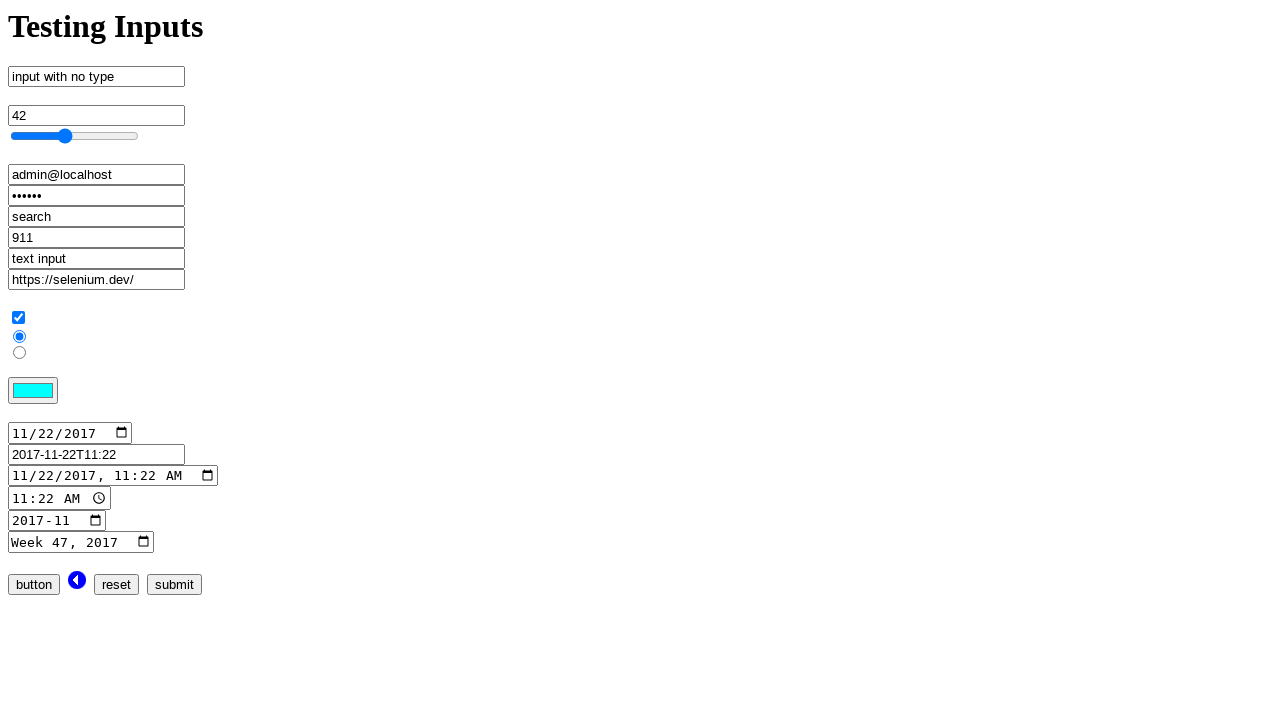

Located input field by name attribute 'no_type'
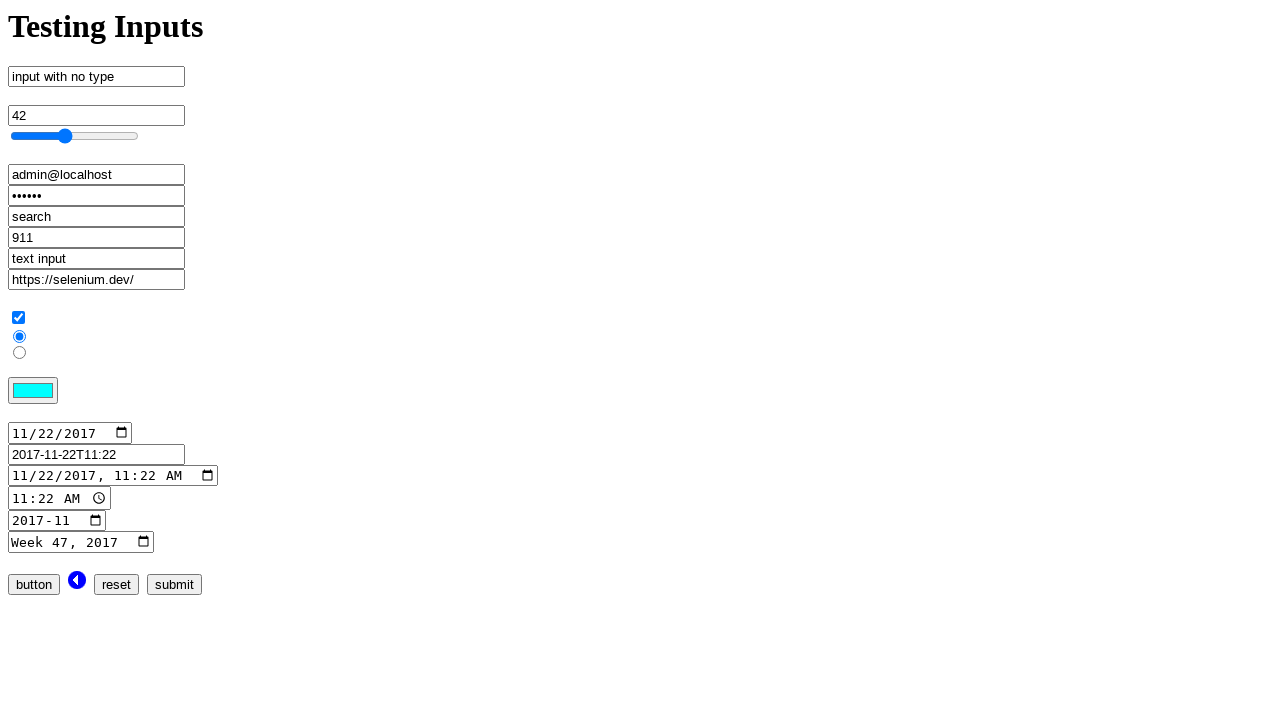

Cleared the input field on input[name='no_type']
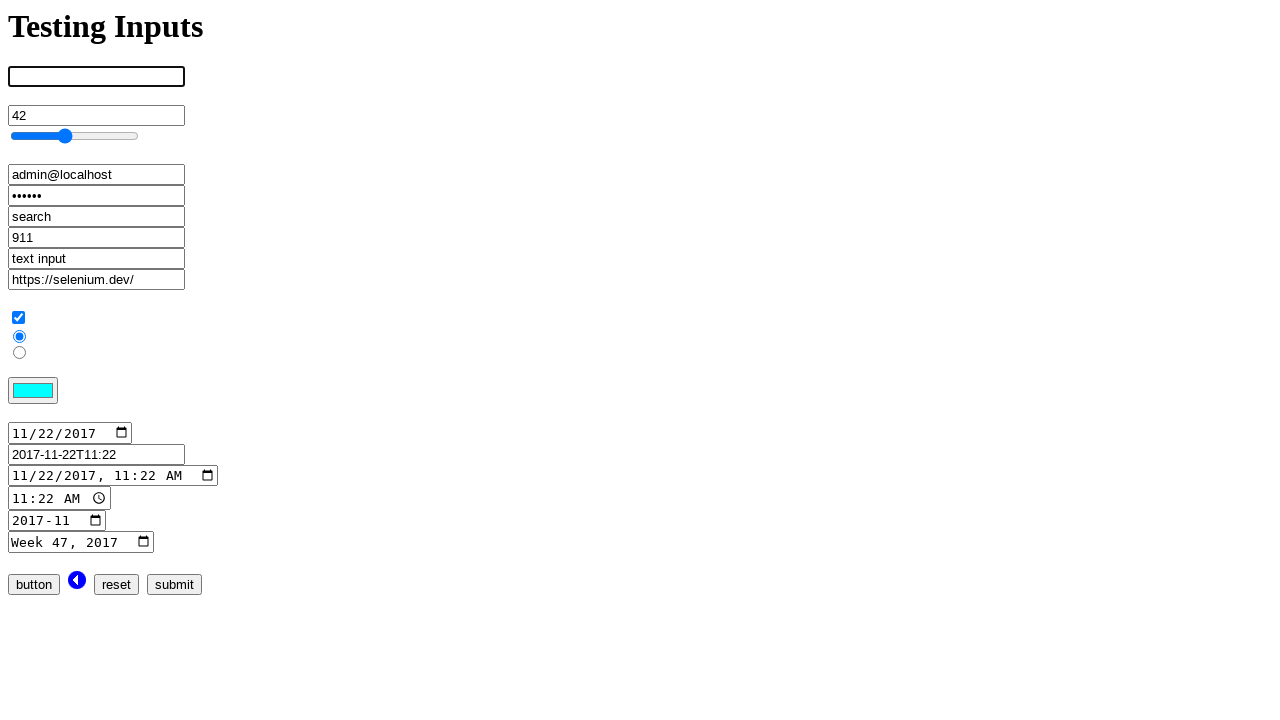

Entered 'Selenium' into the input field on input[name='no_type']
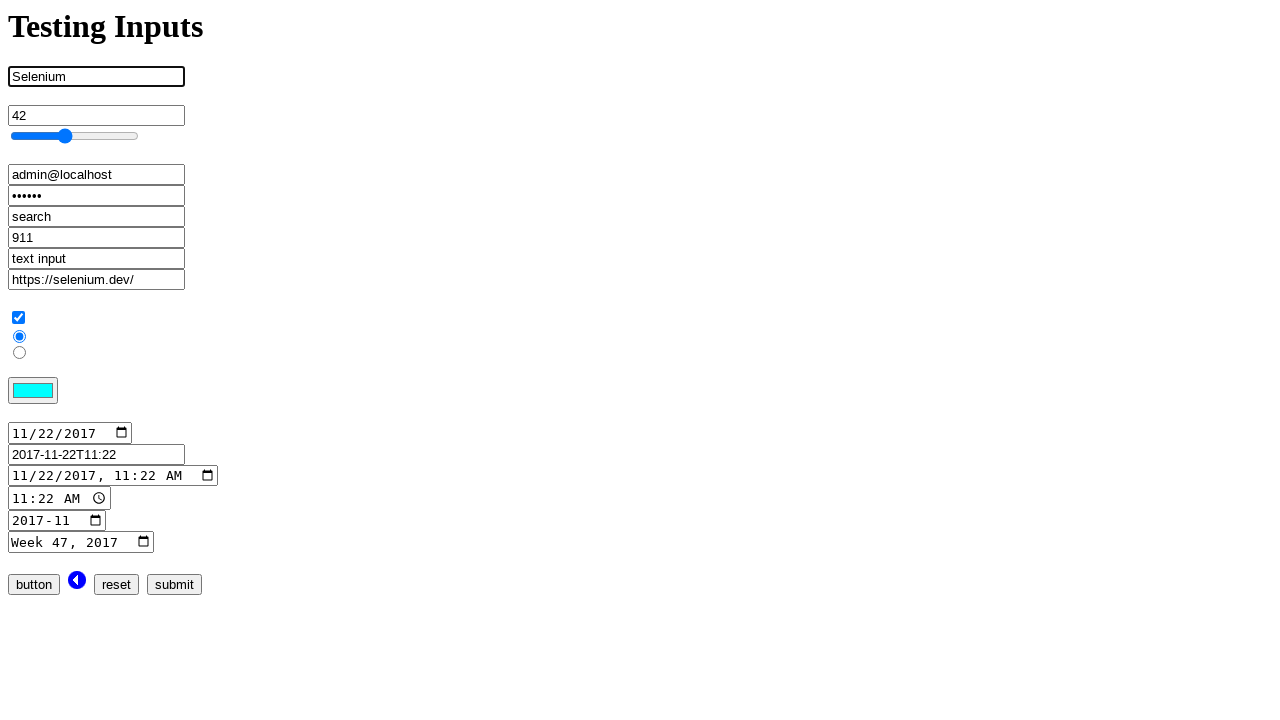

Verified input field value equals 'Selenium'
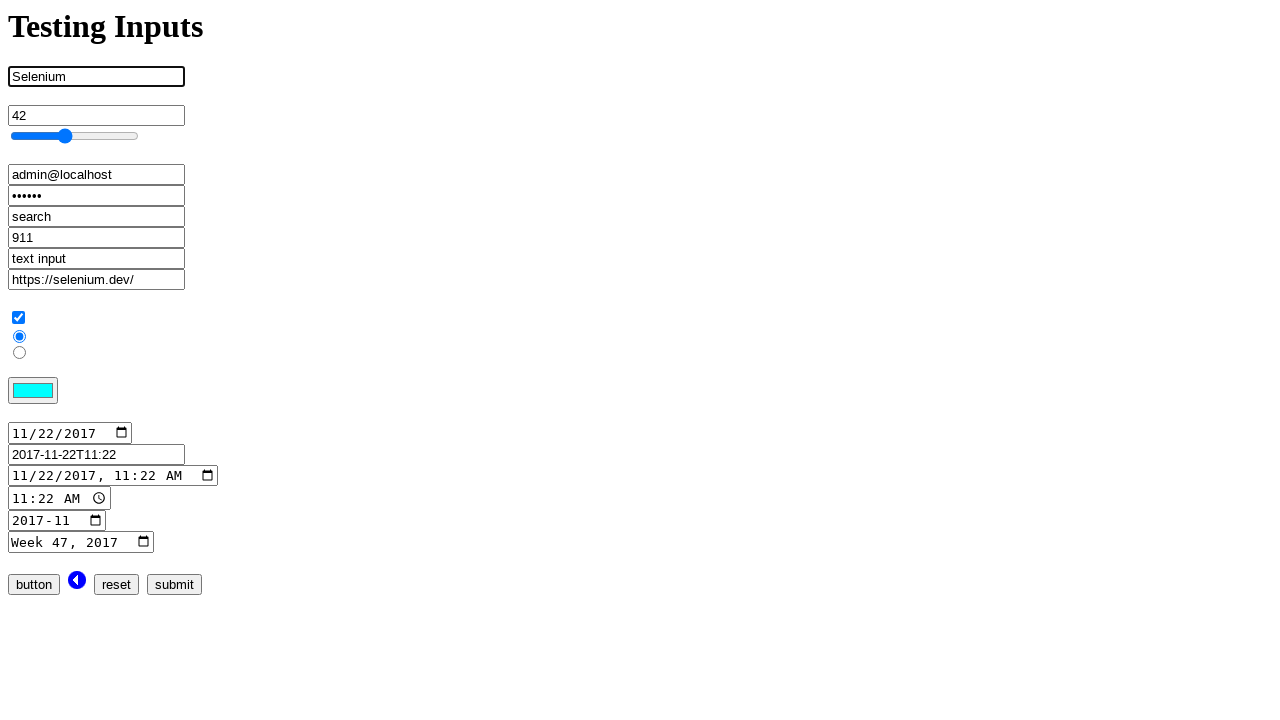

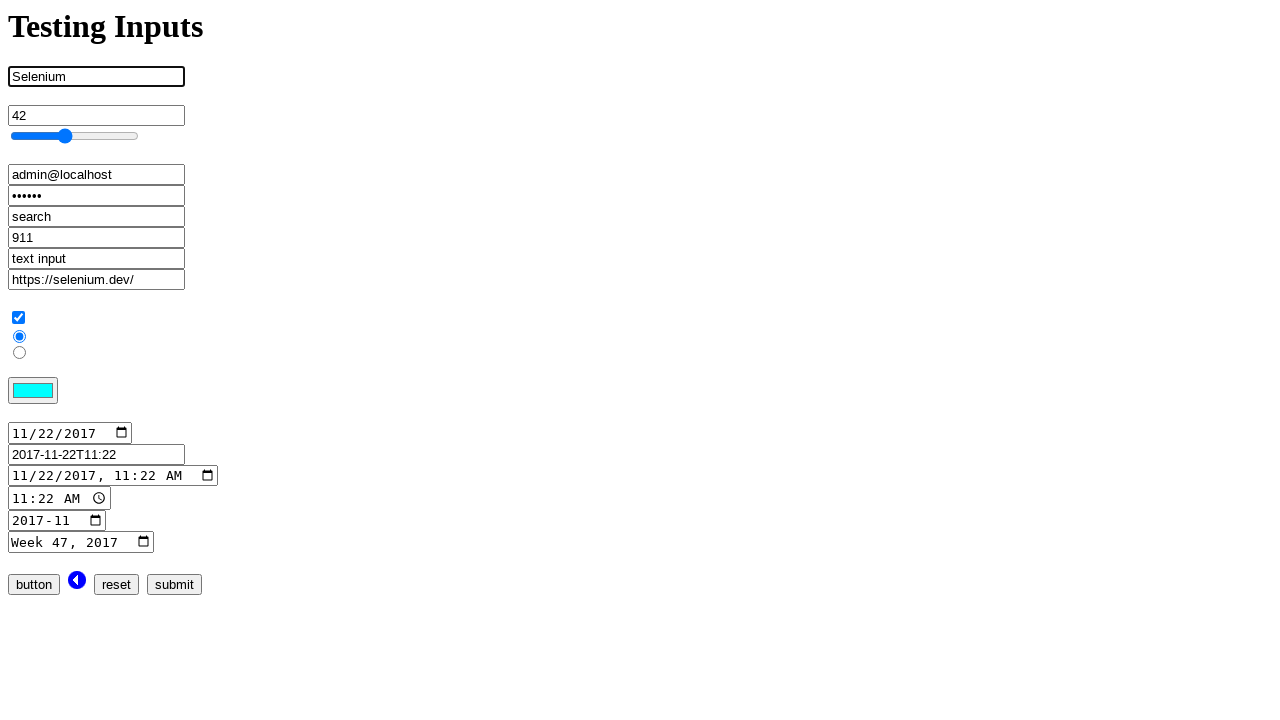